Navigates to the Eurofins homepage, maximizes the window, and verifies the page loads by checking the title.

Starting URL: https://www.eurofins.com/

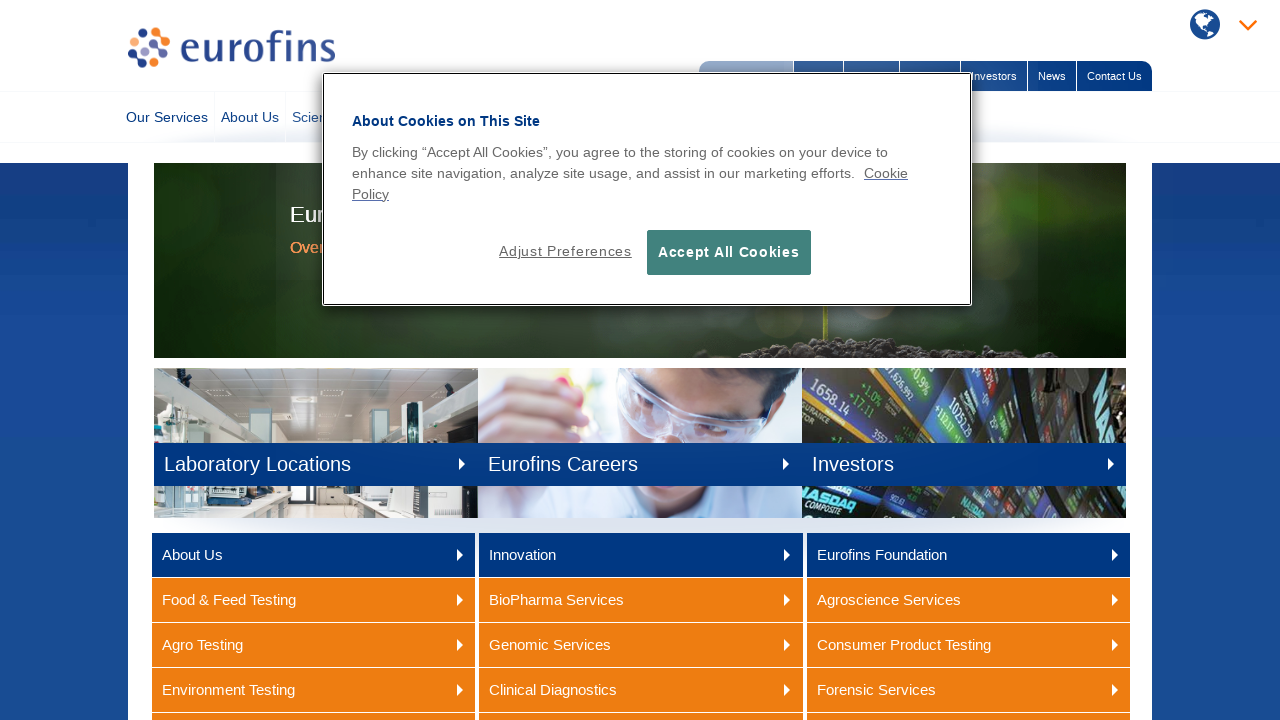

Navigated to Eurofins homepage
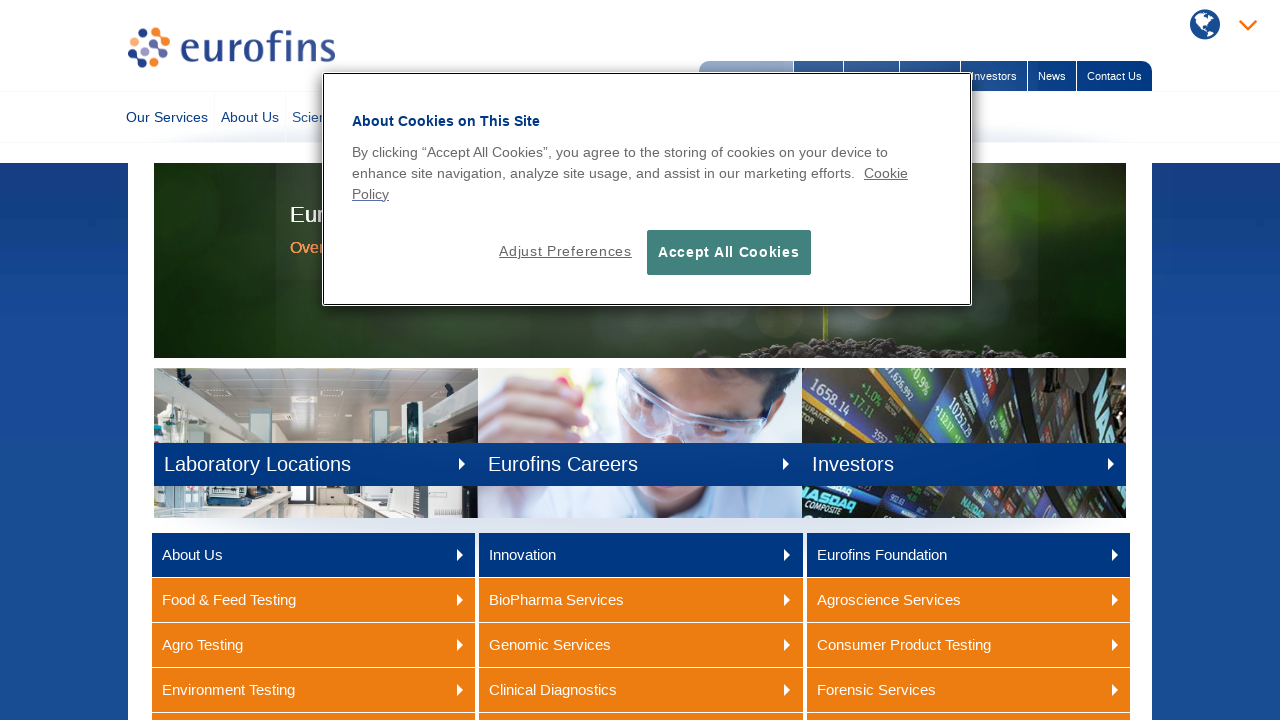

Set viewport size to 1920x1080 to maximize window
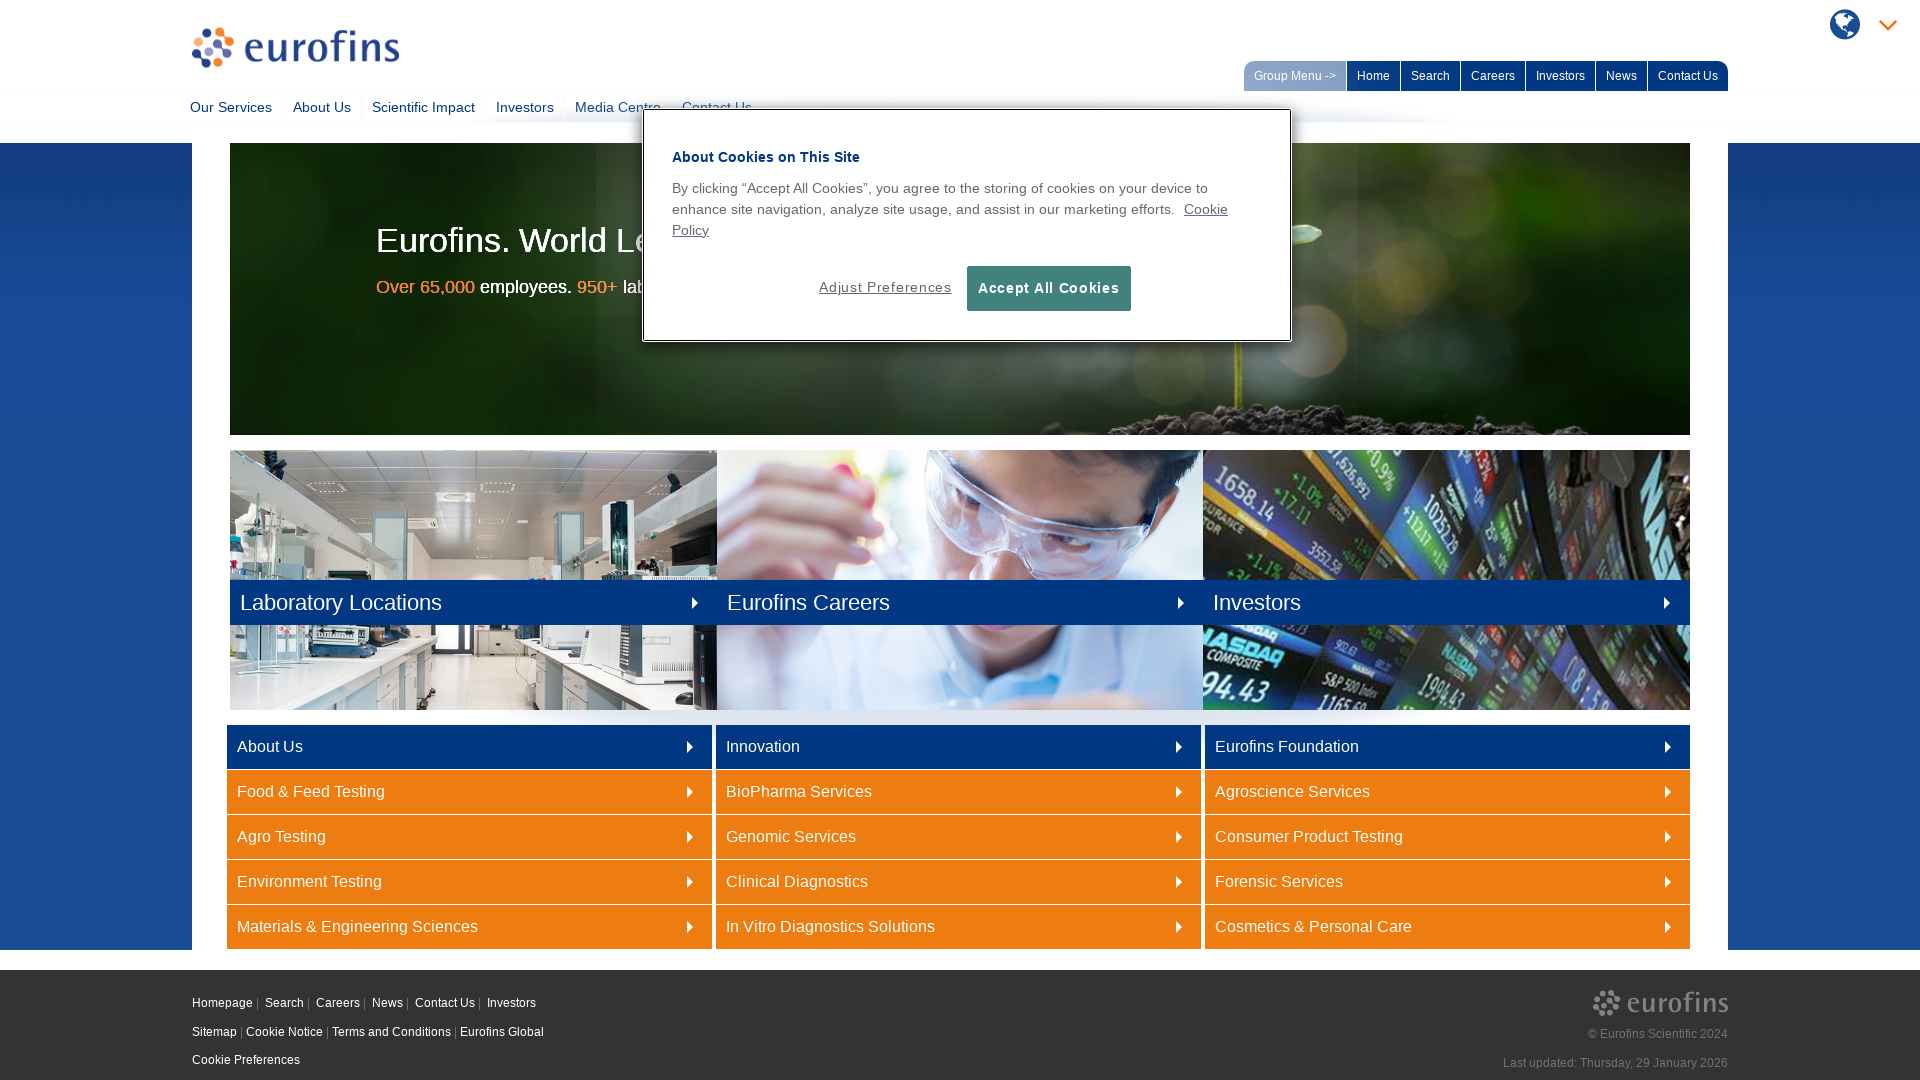

Page fully loaded - domcontentloaded state reached
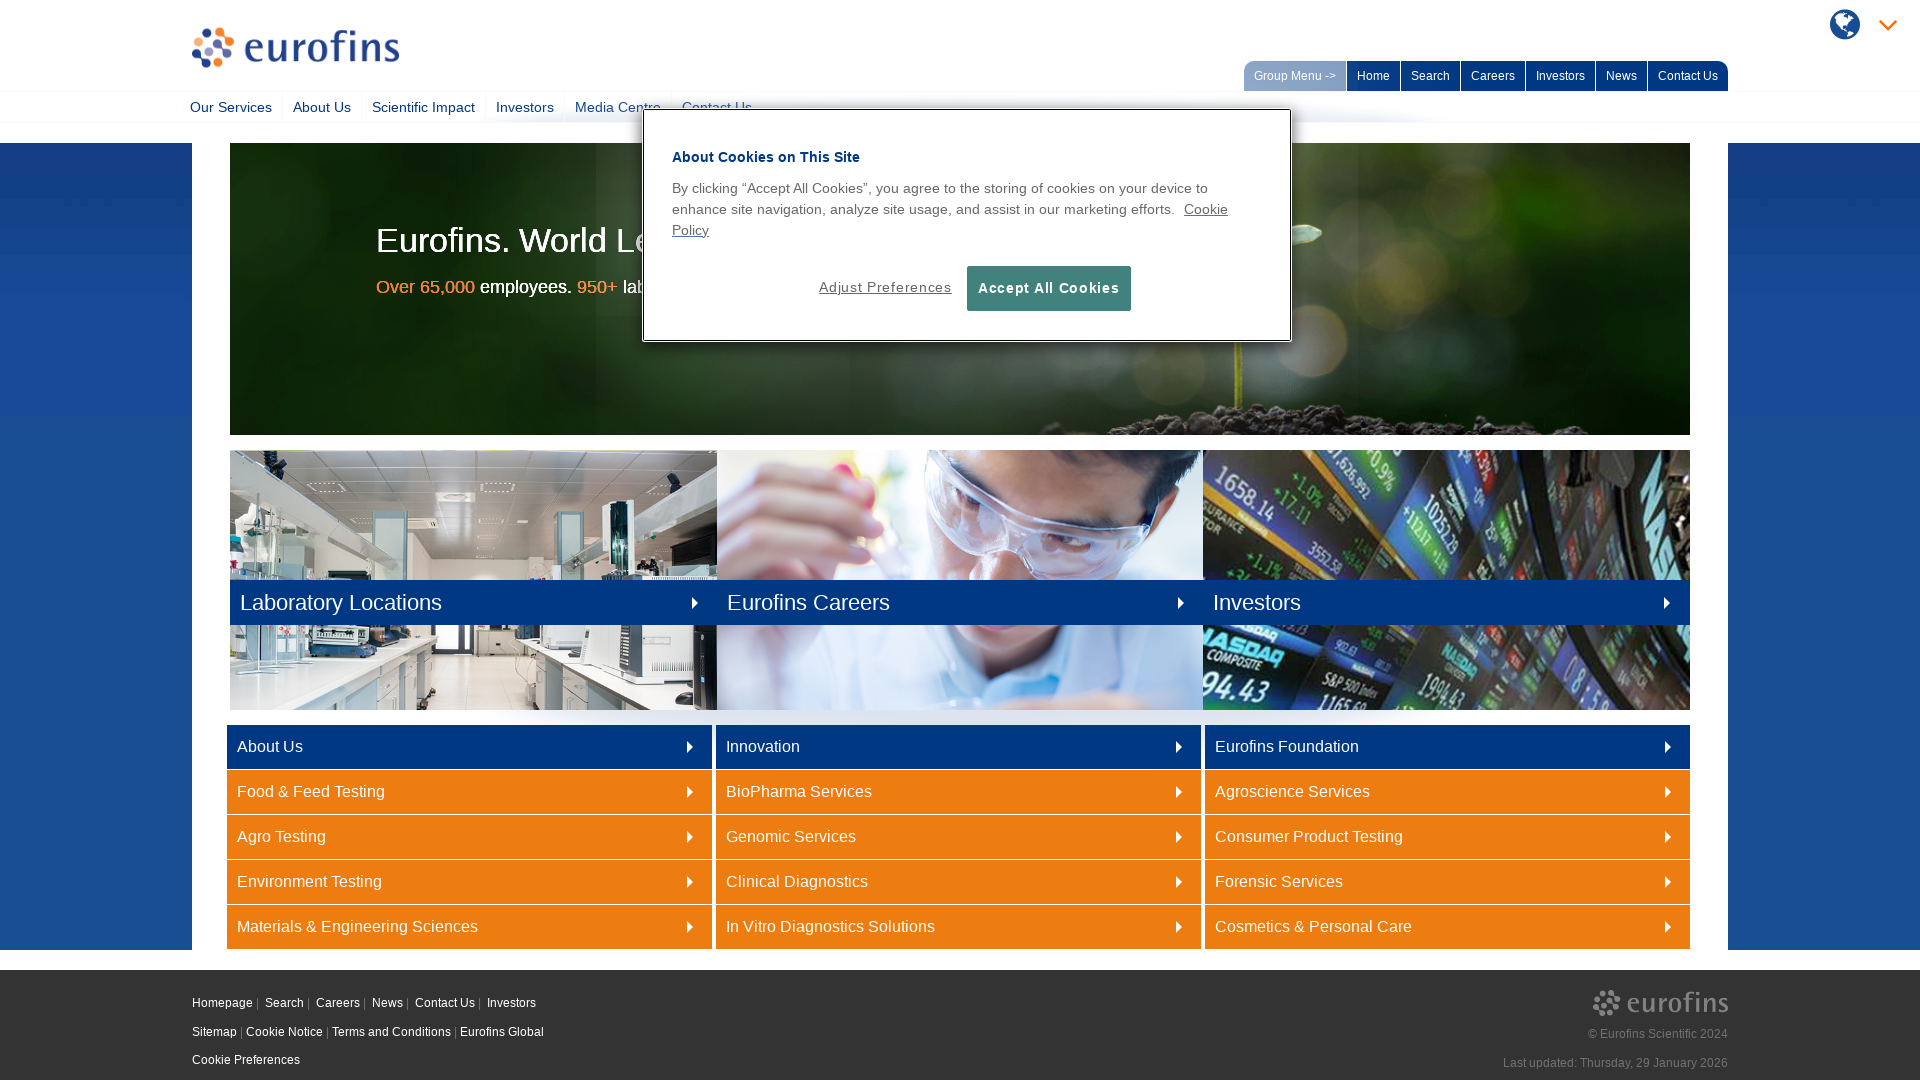

Retrieved page title: 'Worldwide laboratory testing services - Eurofins Scientific'
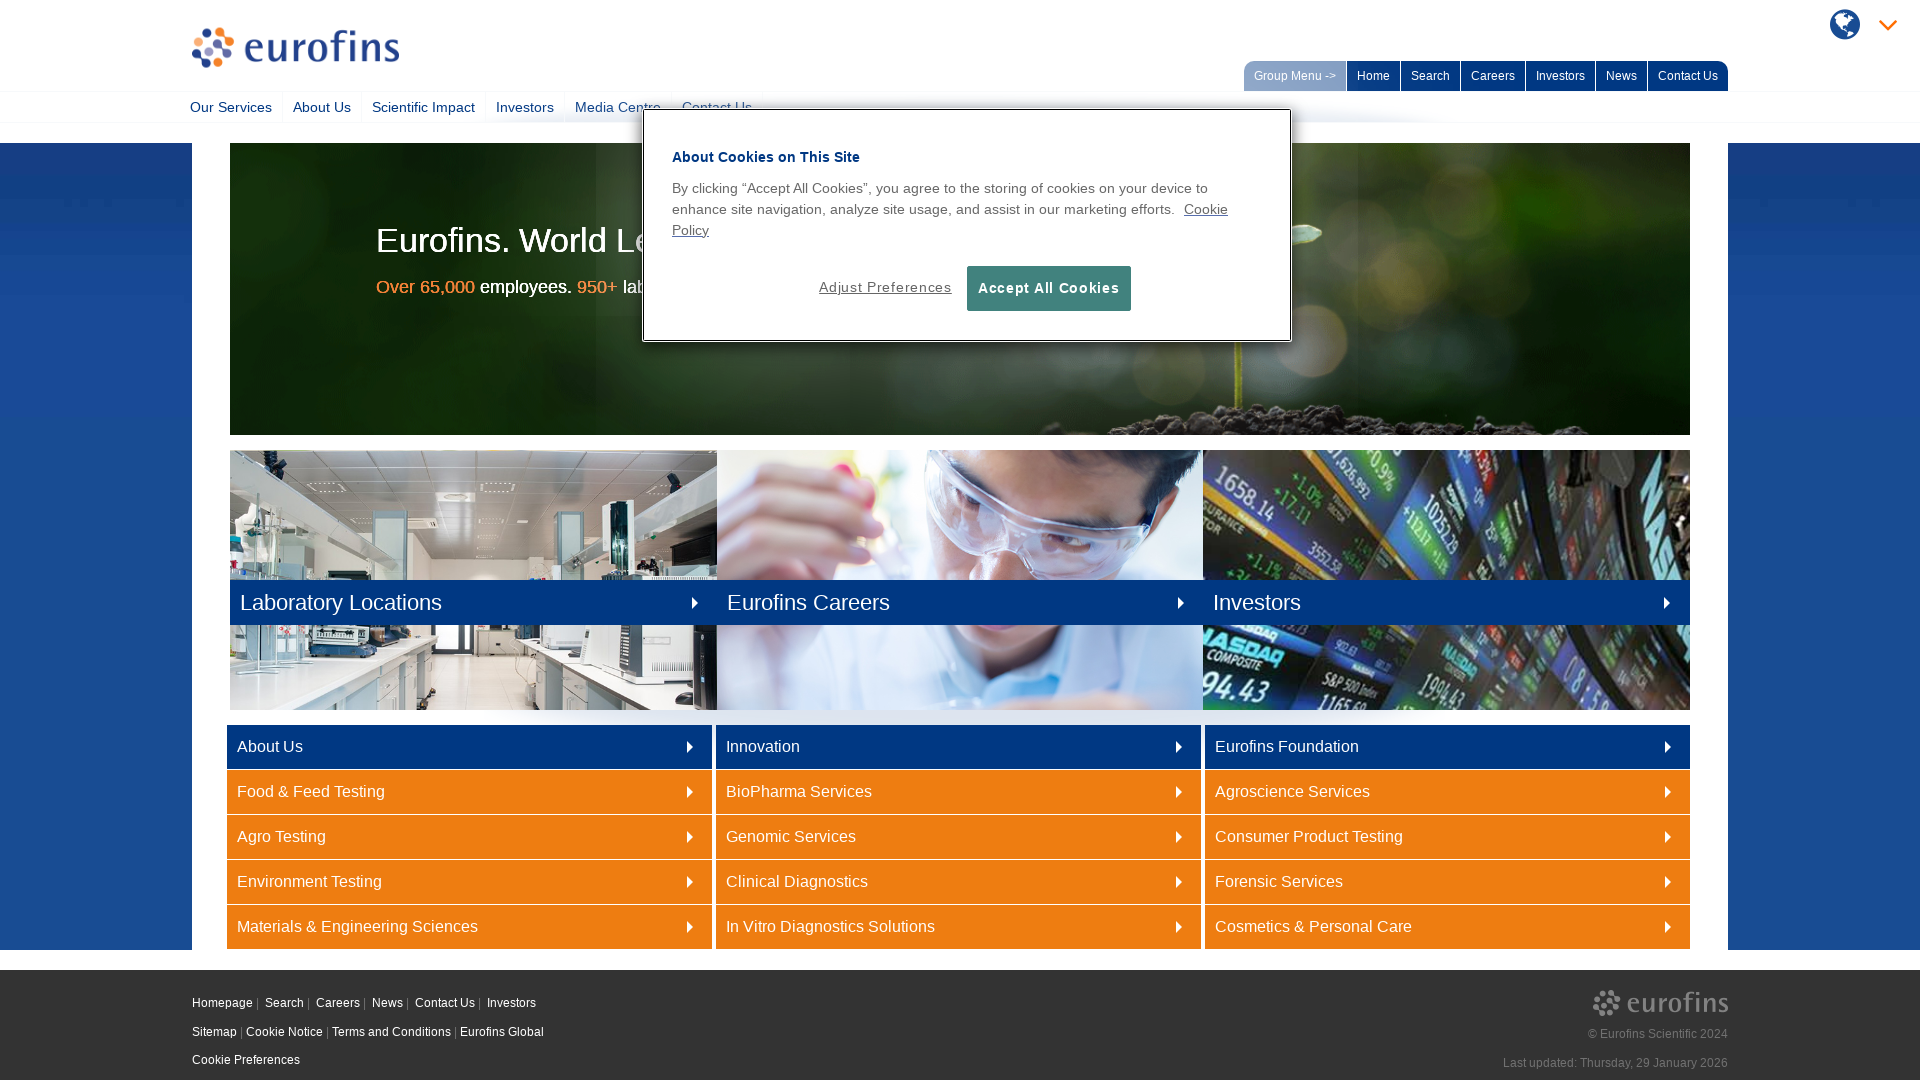

Verified page title is not empty and exists
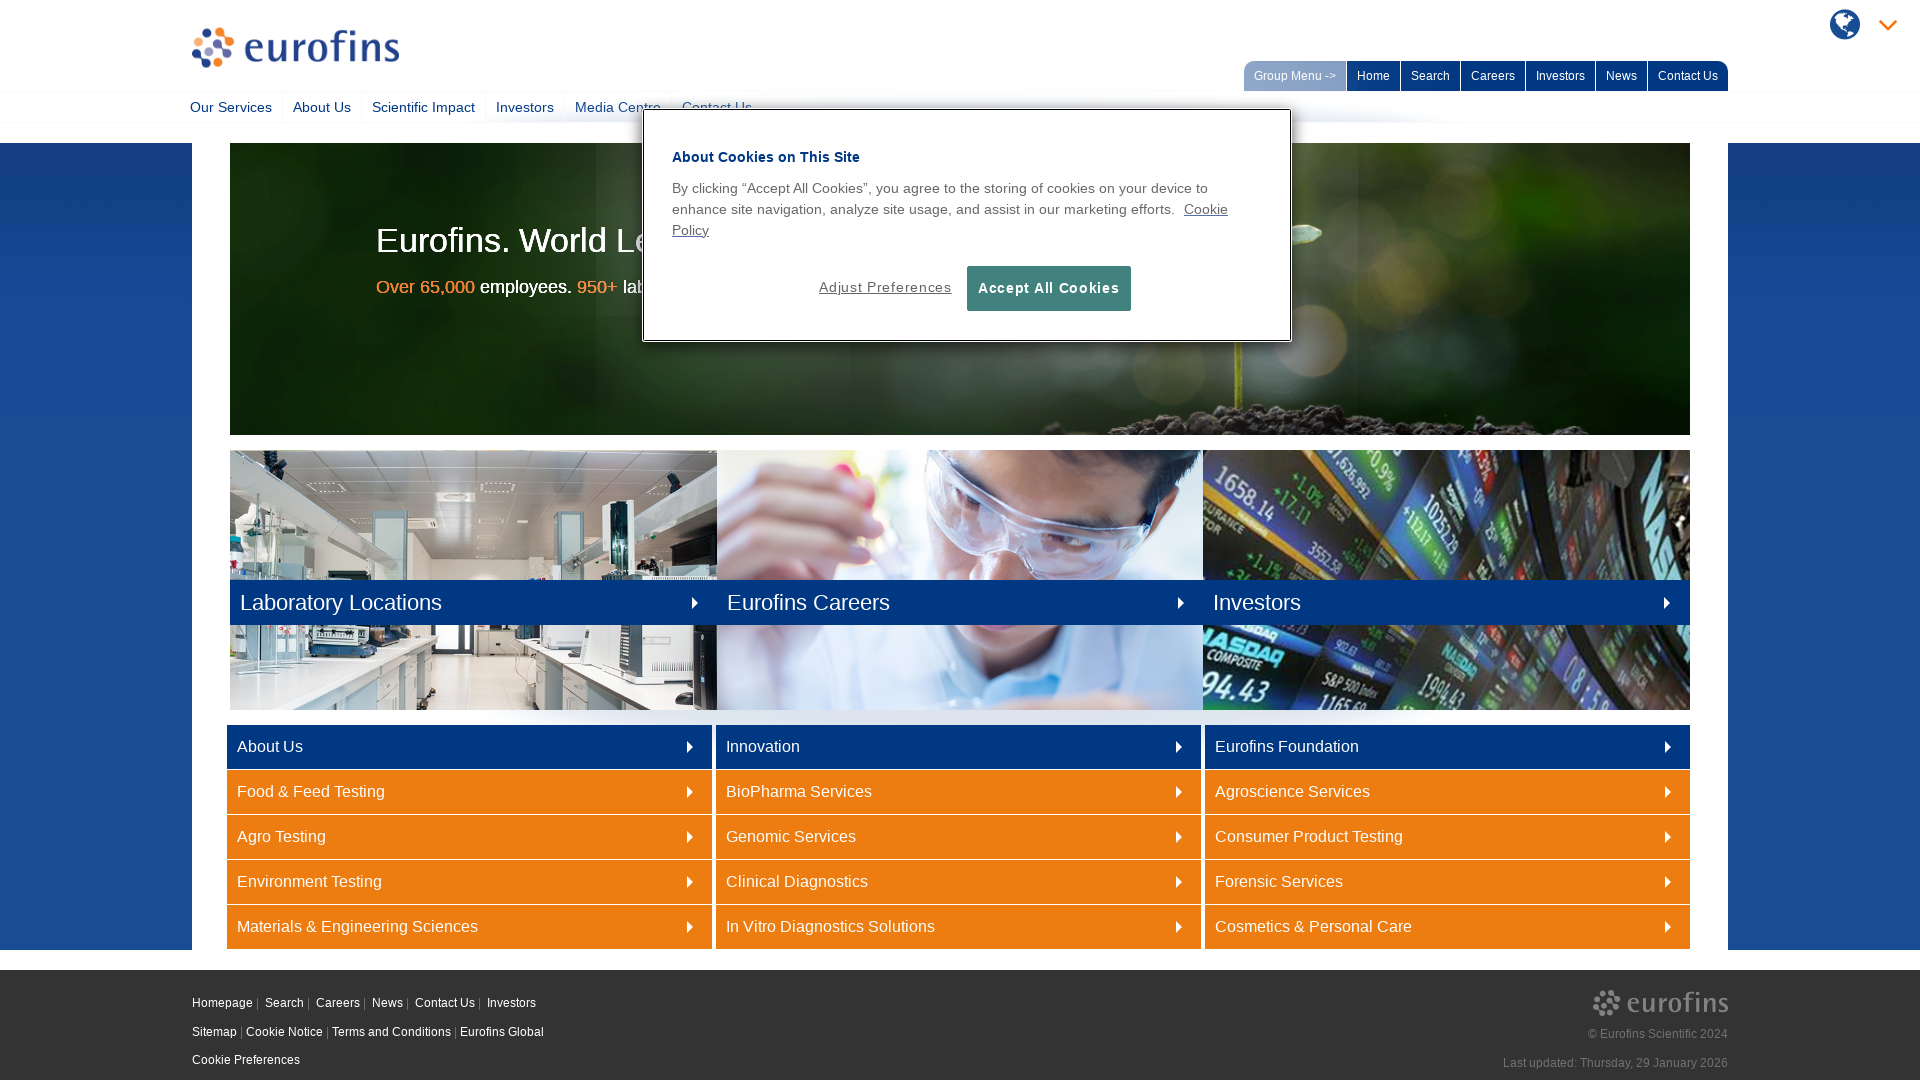

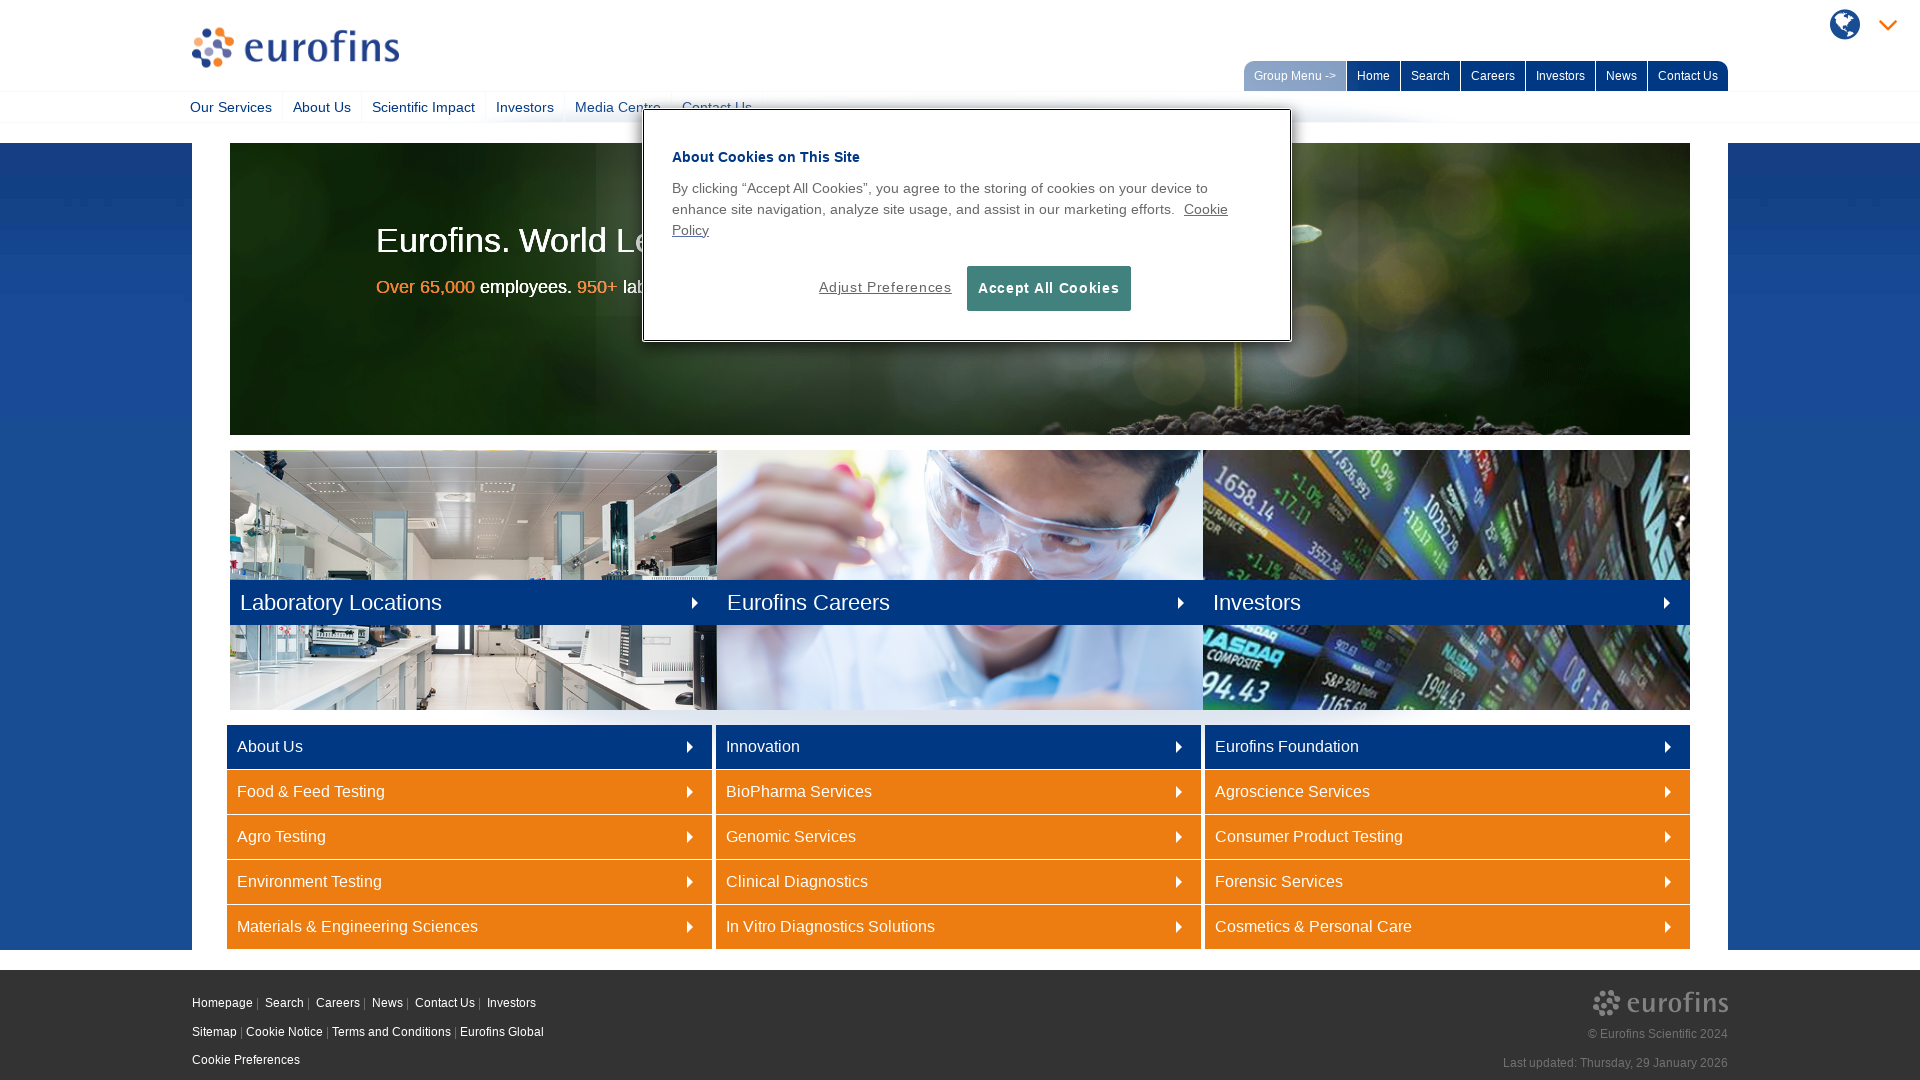